Tests unit conversion from pounds to kilograms by entering a value and clicking convert

Starting URL: https://www.unitconverters.net/weight-and-mass/lbs-to-kg.htm

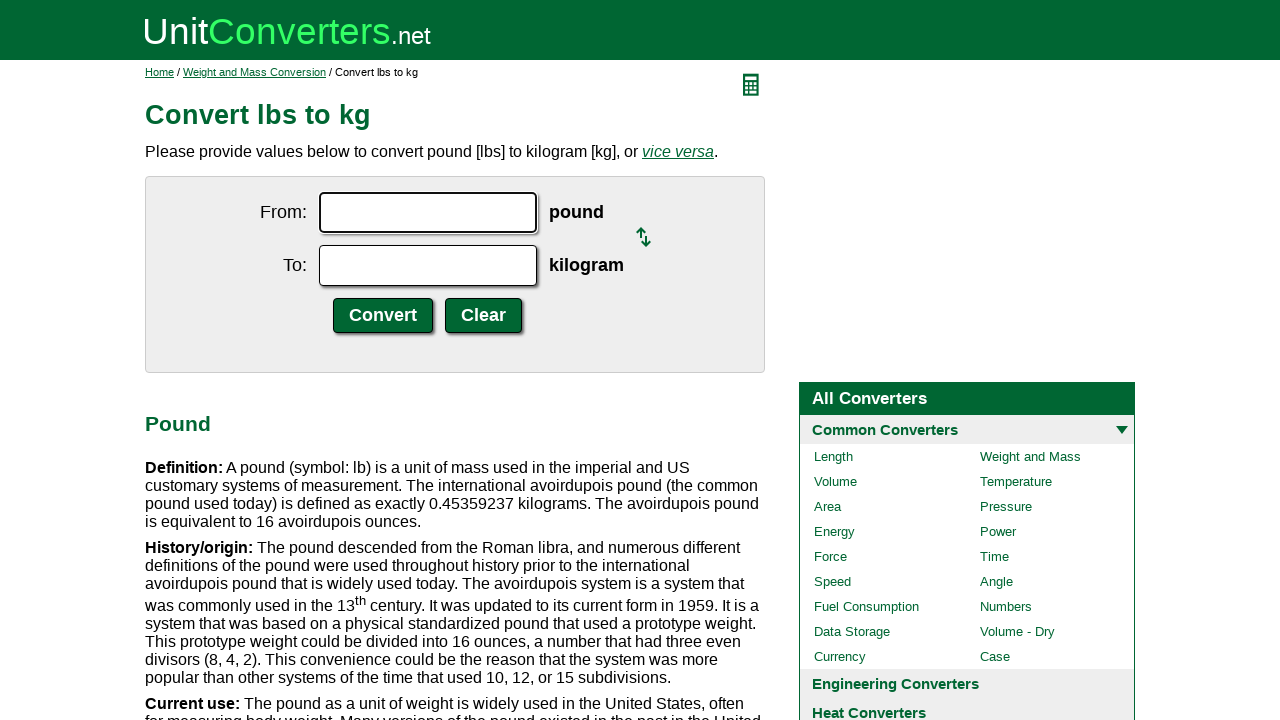

Entered '1' in the pounds input field on input#ucfrom.ucdcinput
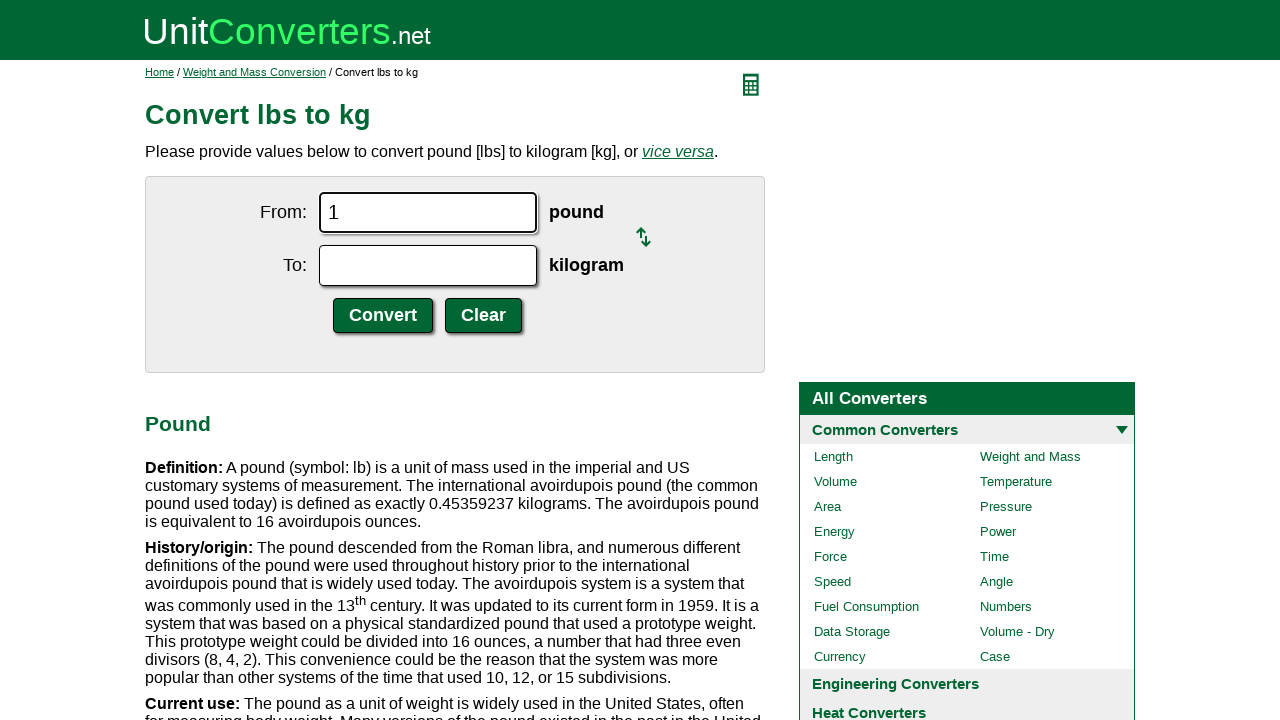

Clicked convert button to convert pounds to kilograms at (383, 316) on input.ucdcsubmit
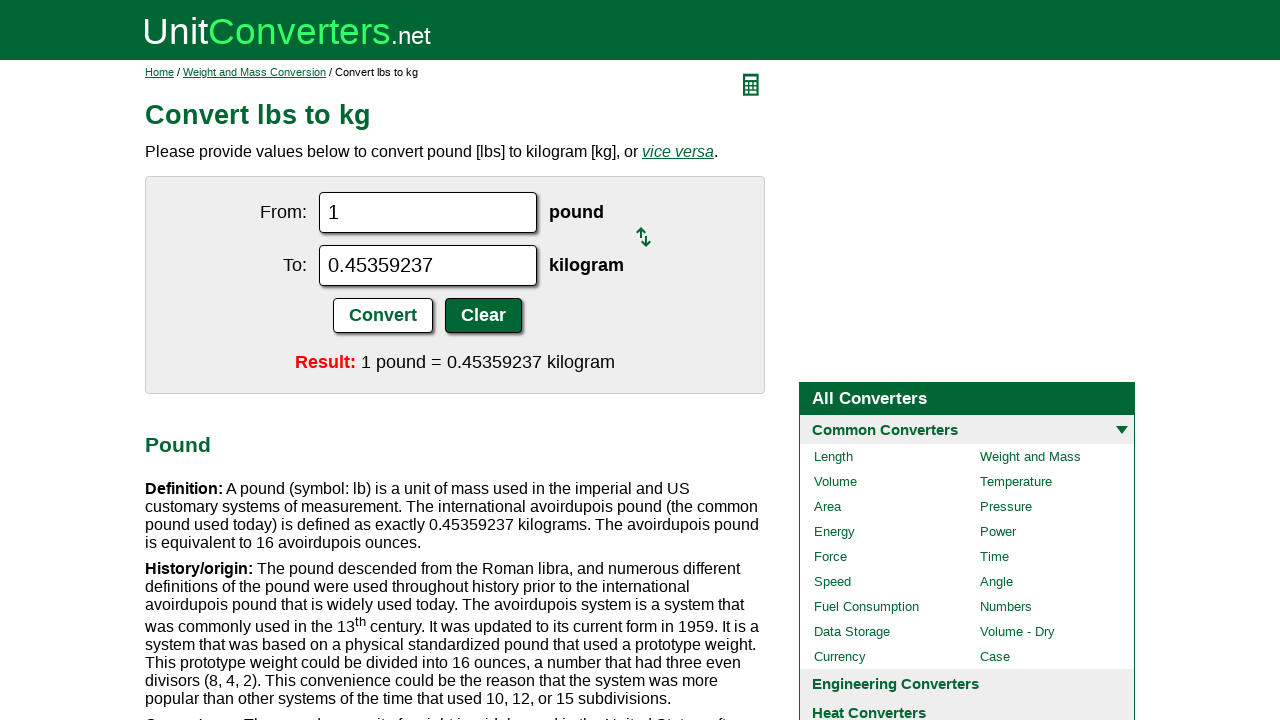

Conversion result appeared on the page
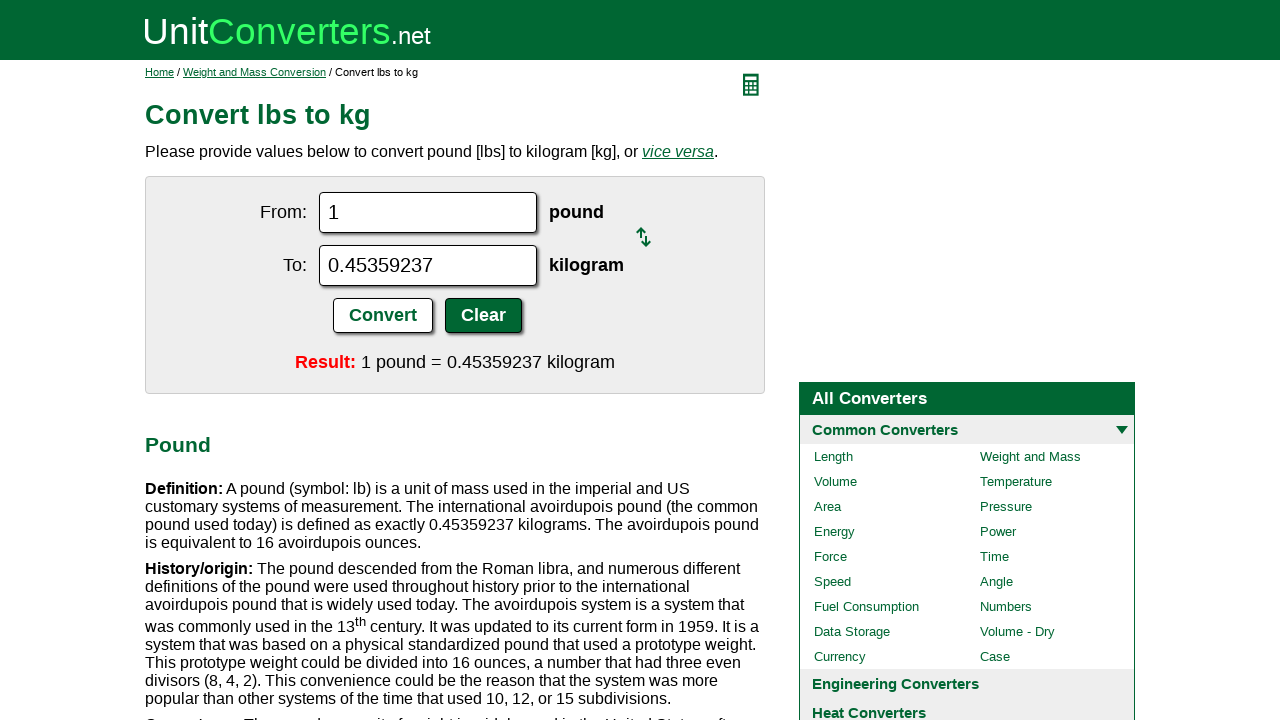

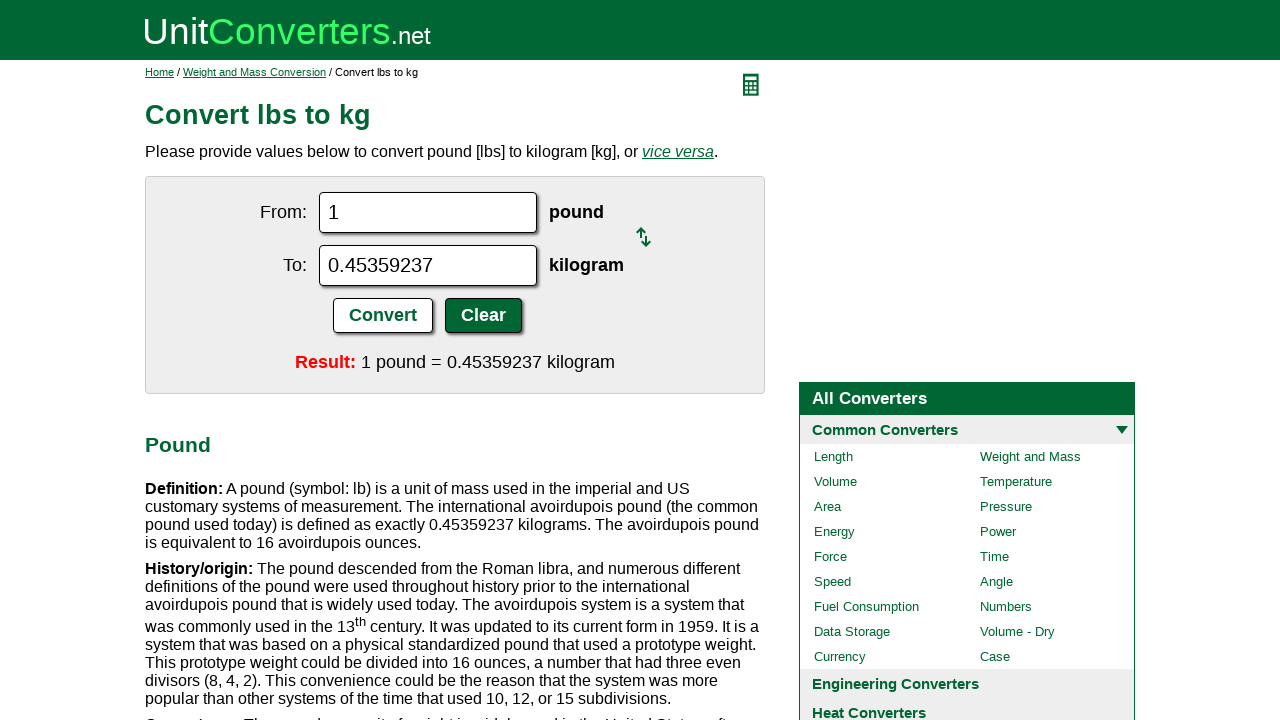